Tests that new items are appended to the bottom of the list by creating 3 todos and verifying count

Starting URL: https://demo.playwright.dev/todomvc

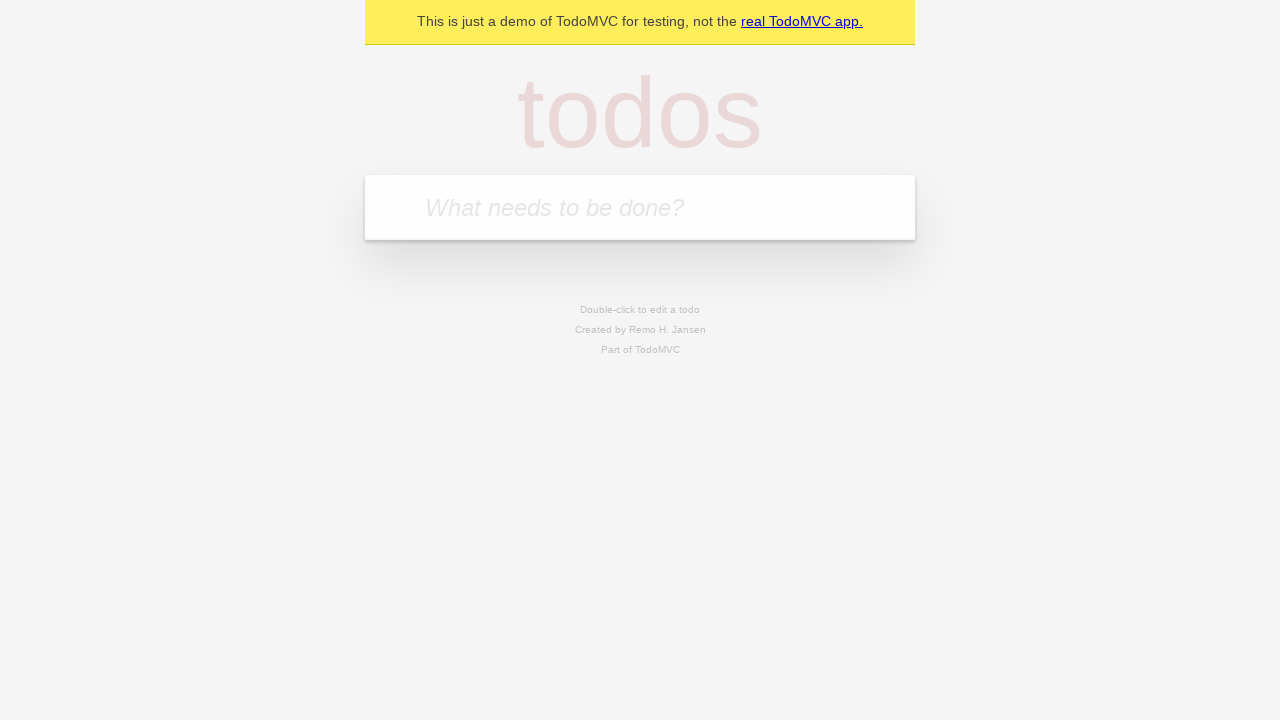

Filled new todo field with 'buy some cheese' on .new-todo
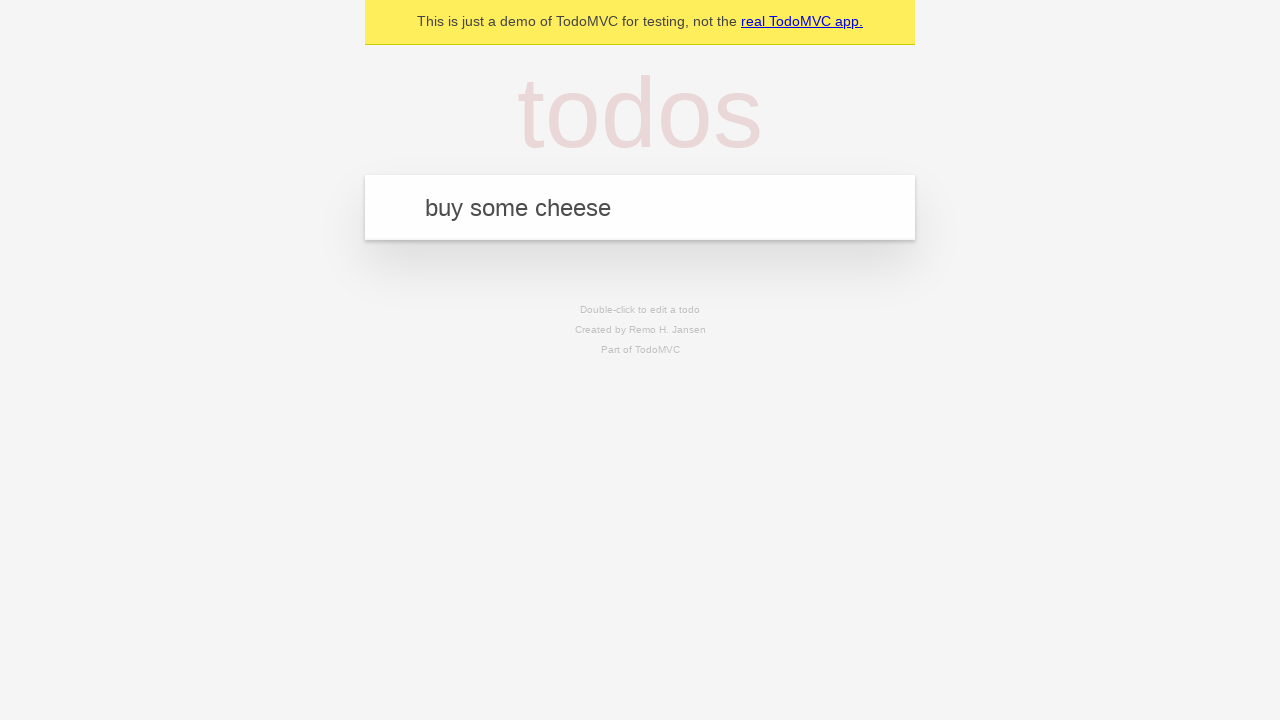

Pressed Enter to create first todo on .new-todo
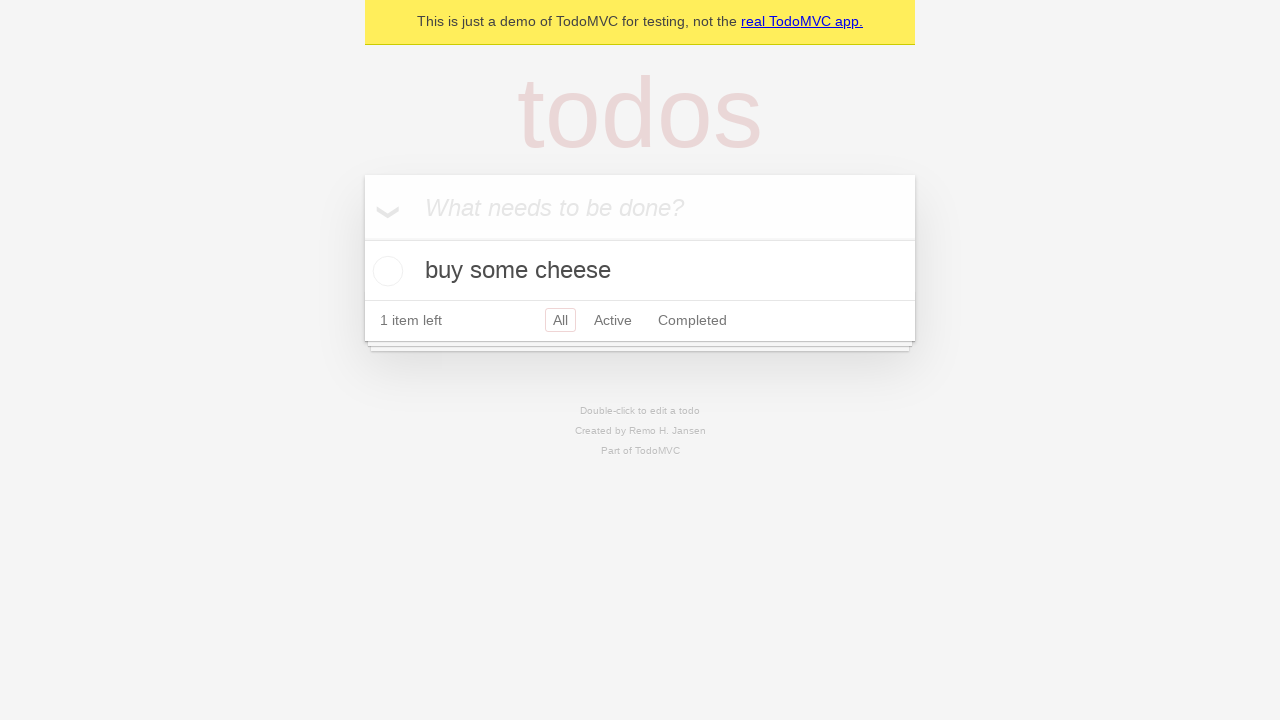

Filled new todo field with 'feed the cat' on .new-todo
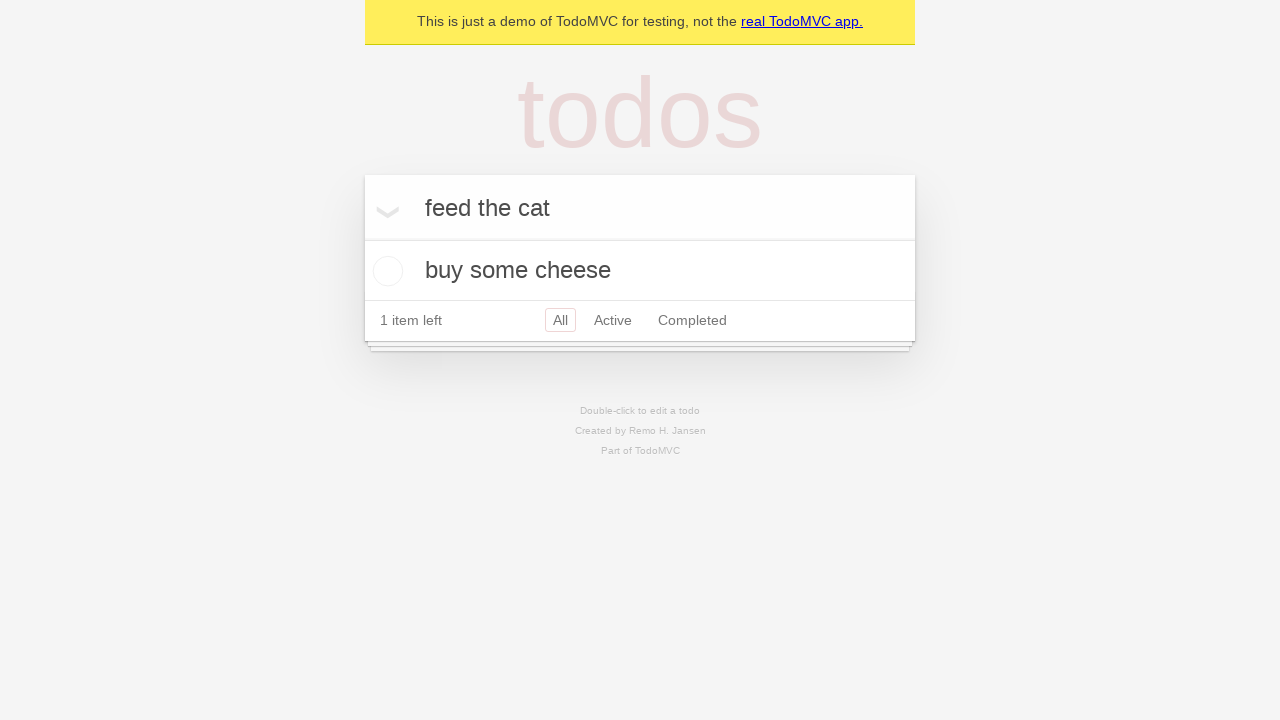

Pressed Enter to create second todo on .new-todo
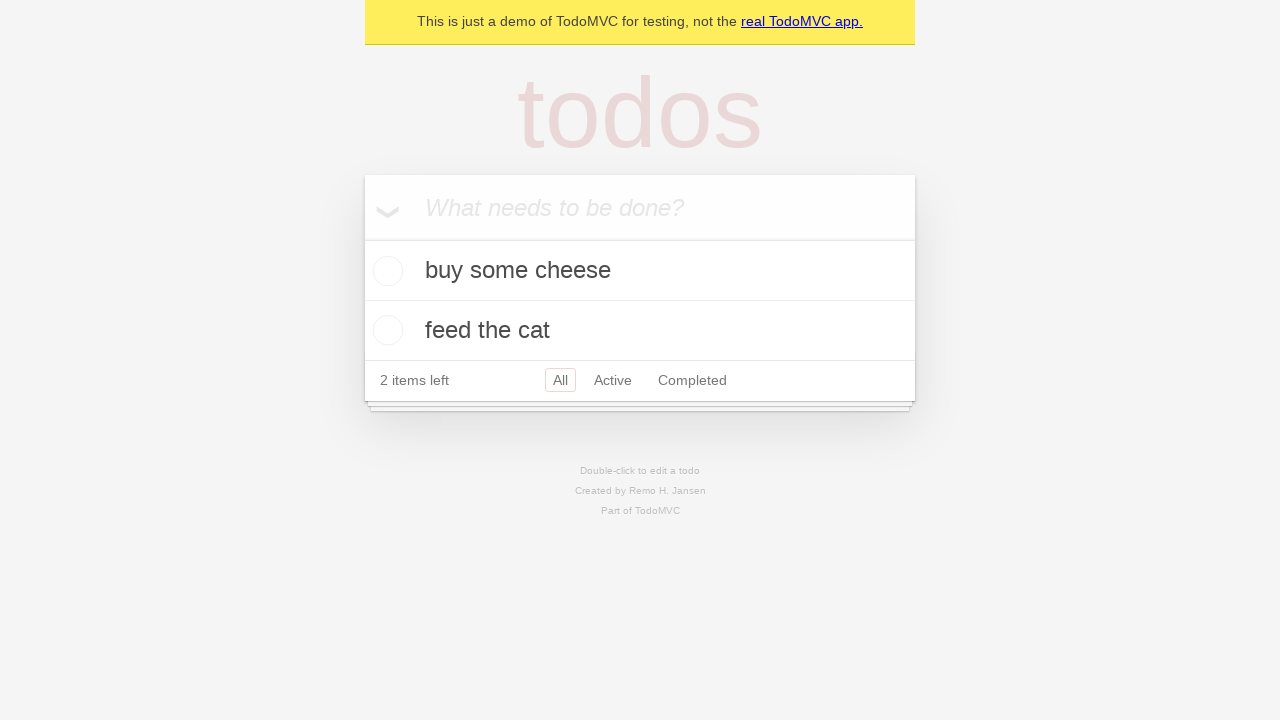

Filled new todo field with 'book a doctors appointment' on .new-todo
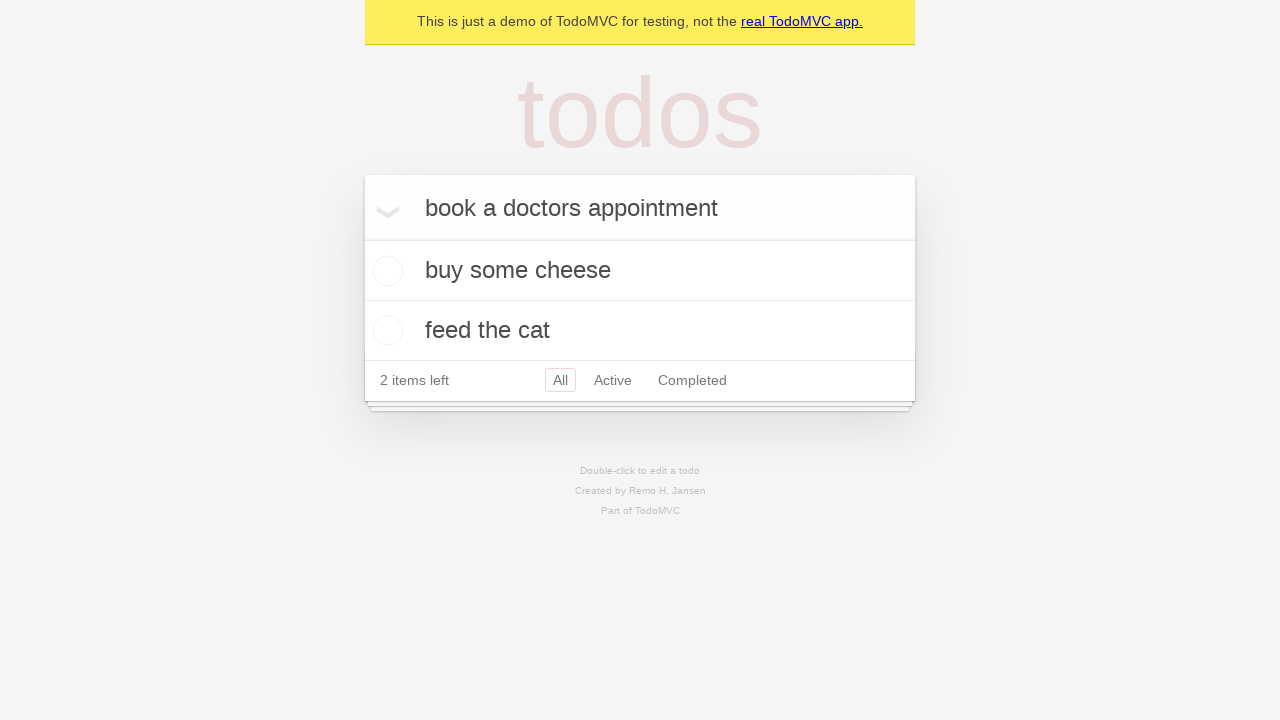

Pressed Enter to create third todo on .new-todo
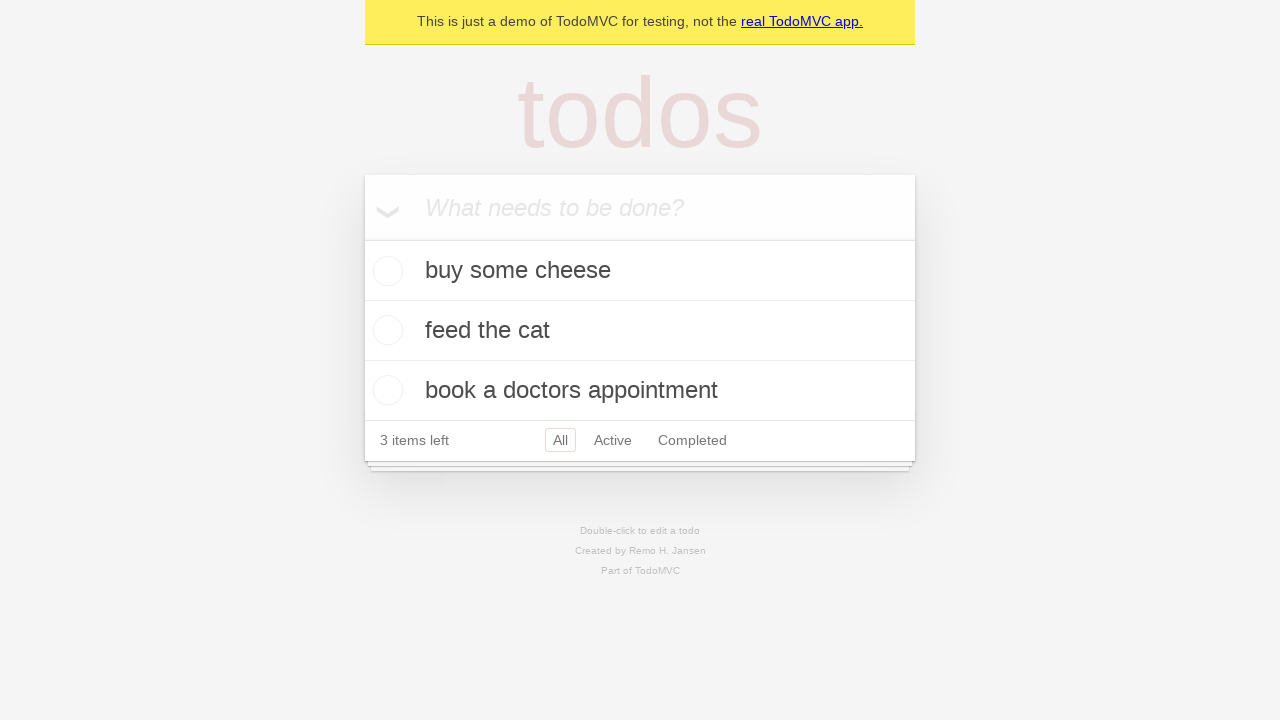

Todo count indicator loaded - verified all 3 todos were created and appended to list
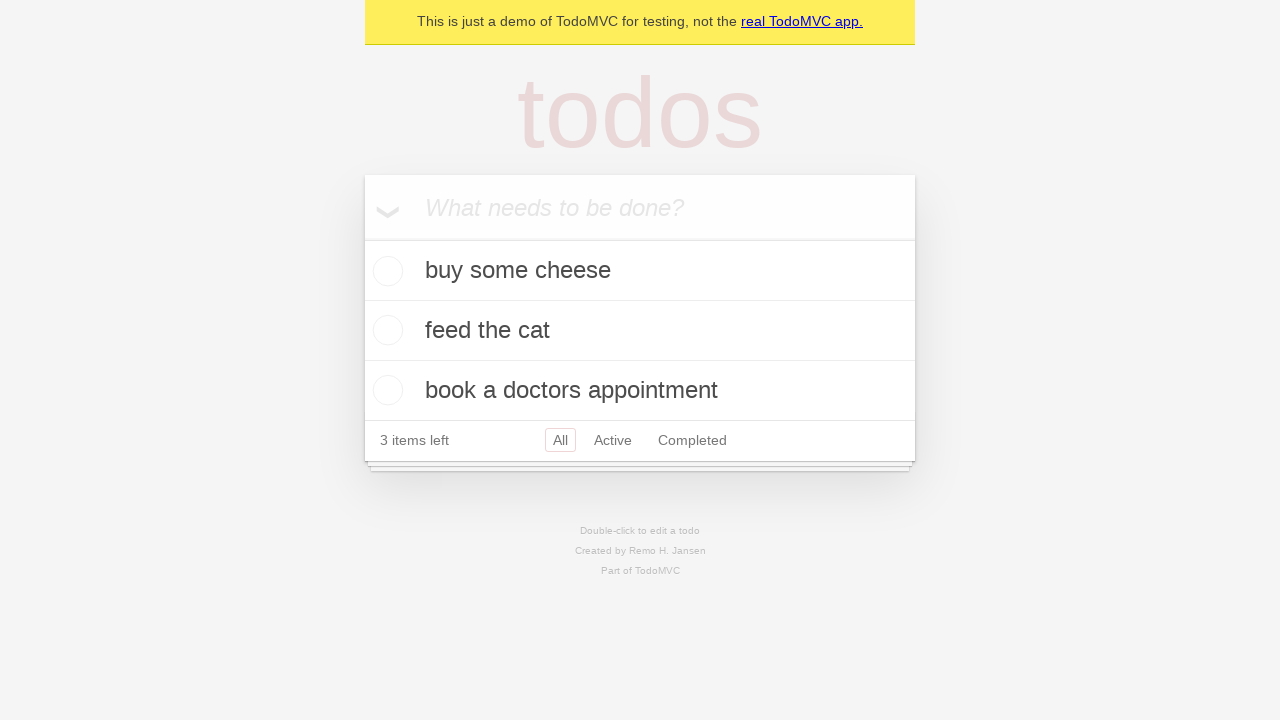

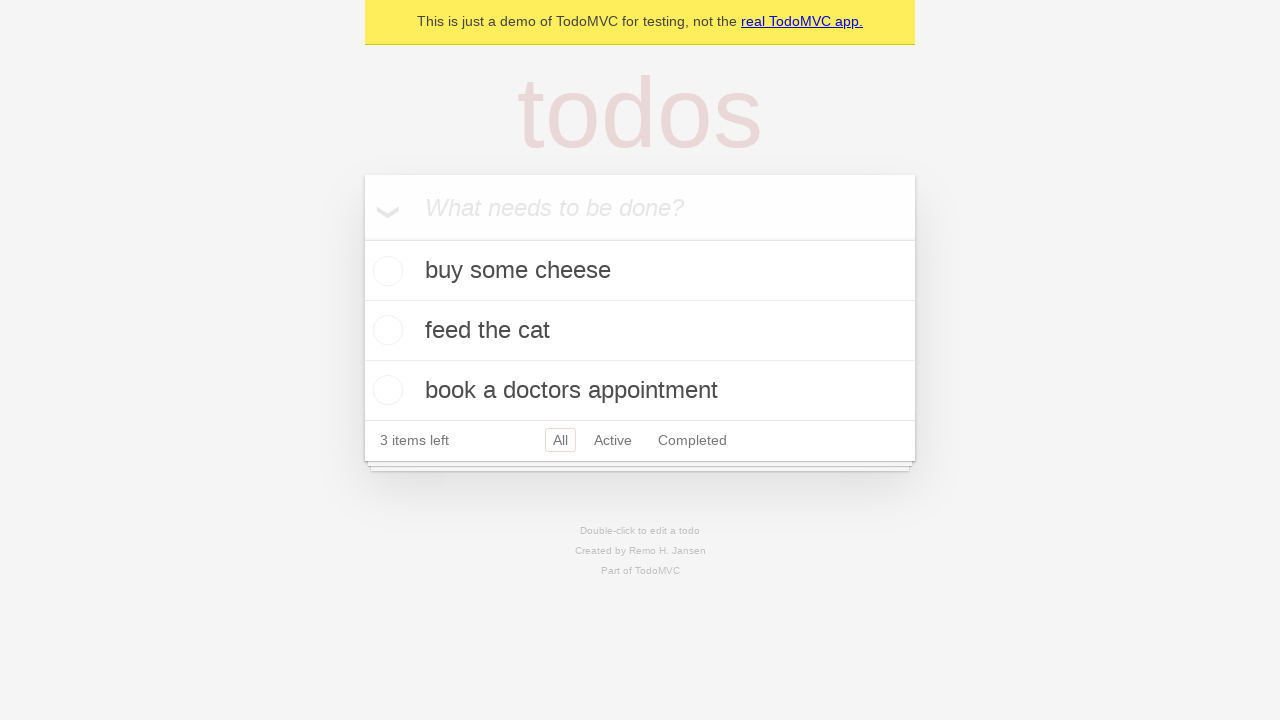